Tests file upload functionality on jQuery File Upload demo site using Chrome browser, uploading multiple files at once and verifying they appear in the UI

Starting URL: http://blueimp.github.io/jQuery-File-Upload/

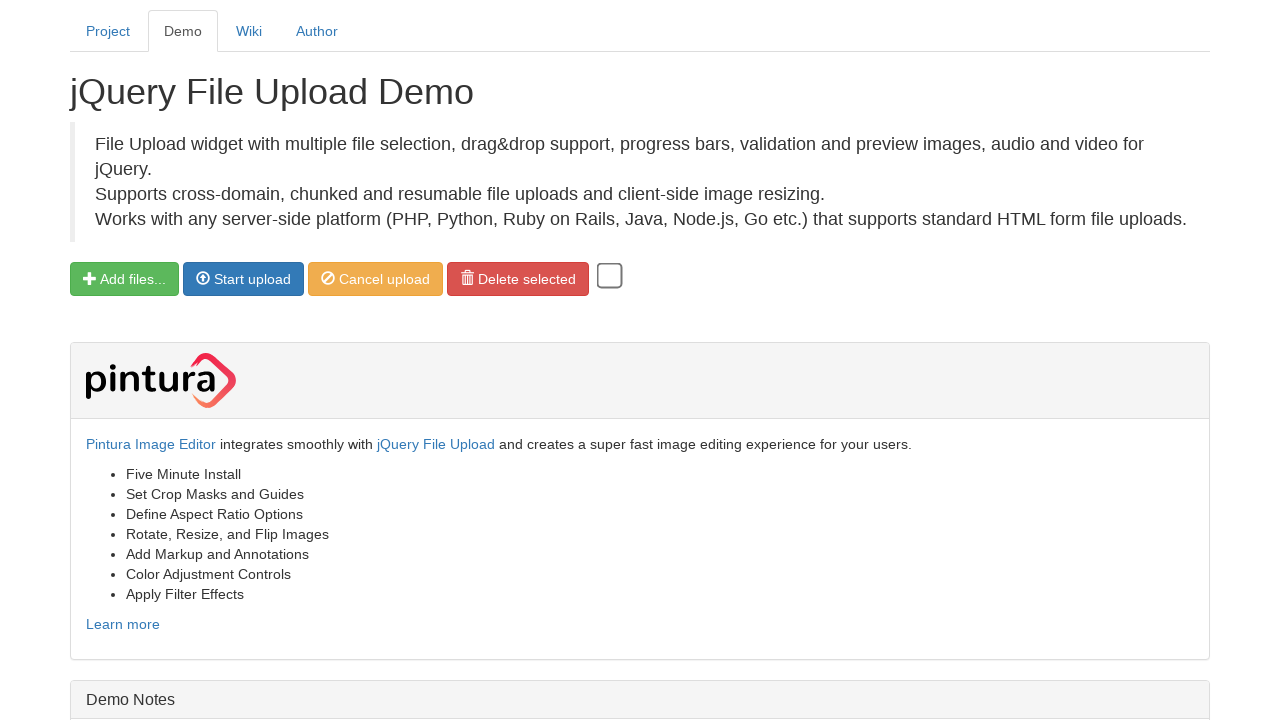

Created temporary directory for test files
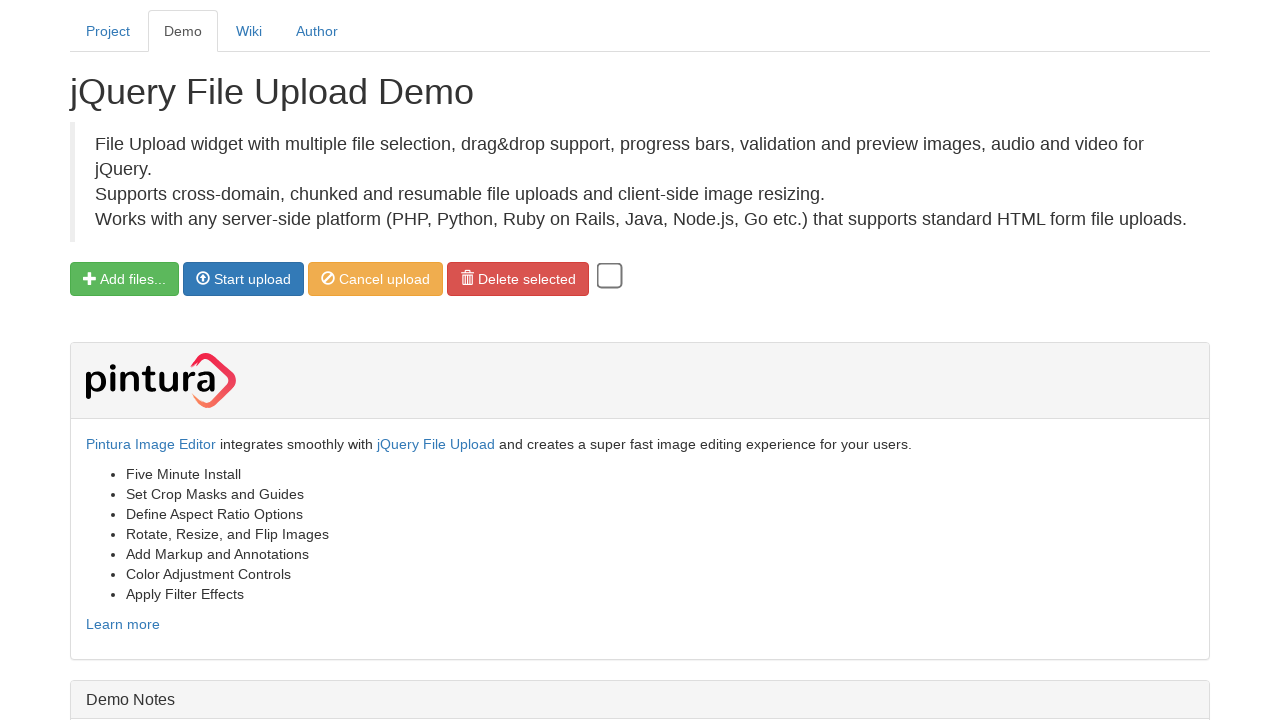

Created three dummy image files for upload testing
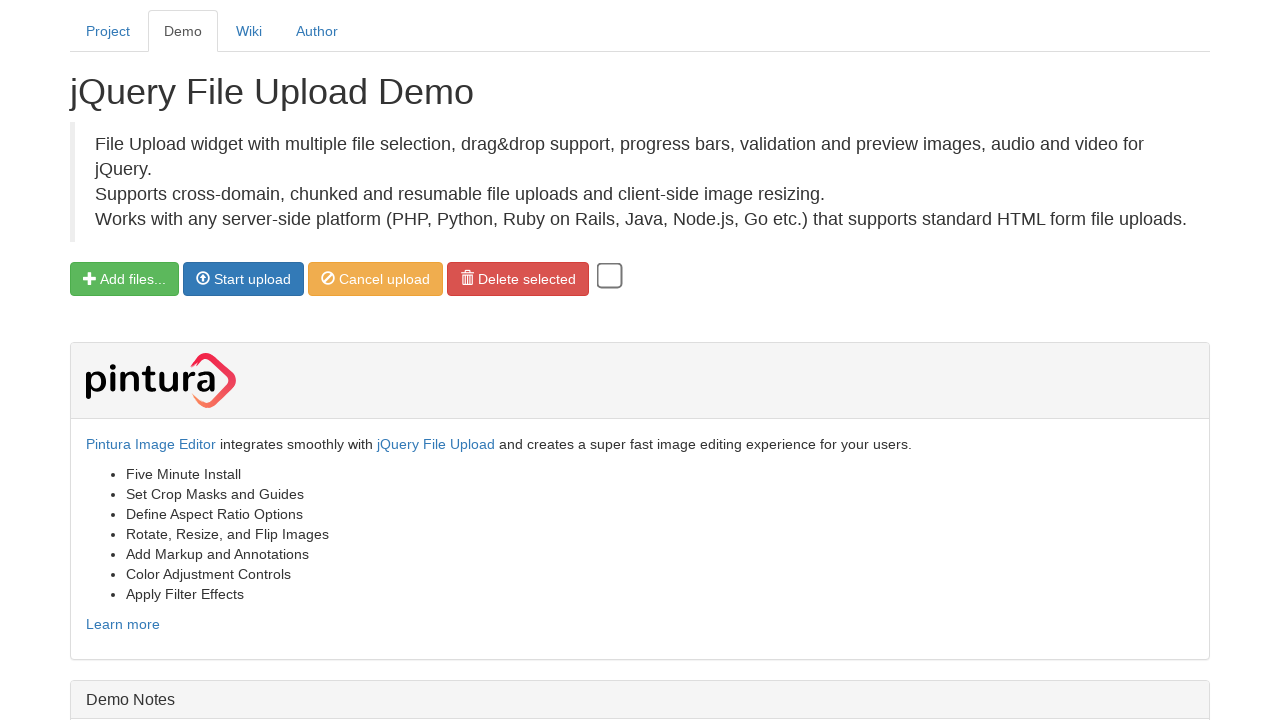

Set all three image files in the file input field
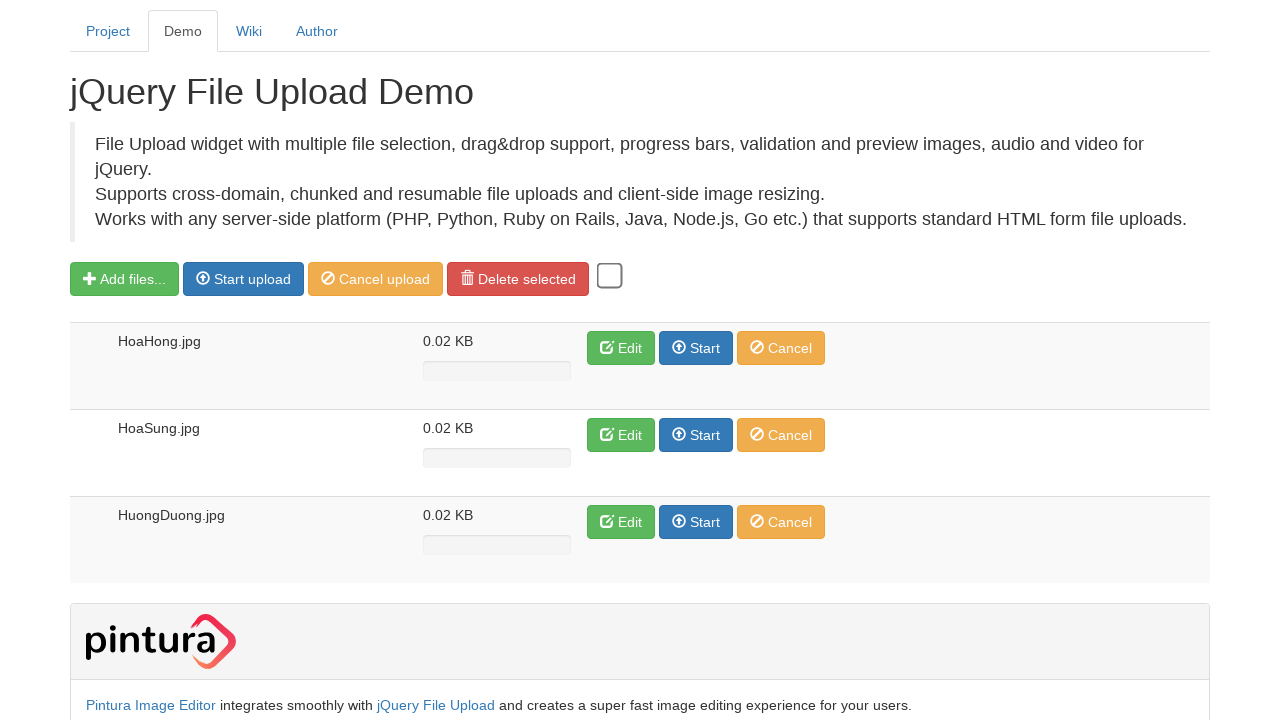

Waited 3 seconds for file selection to process
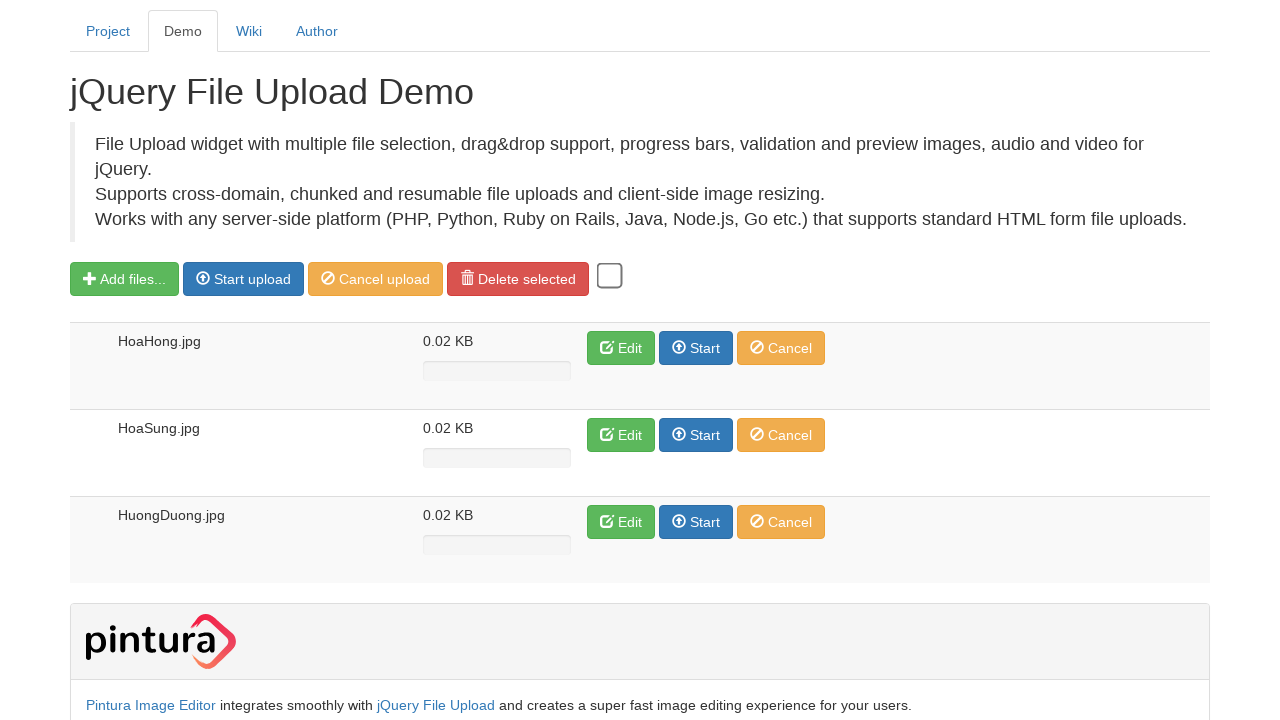

Retrieved all start upload buttons from the page
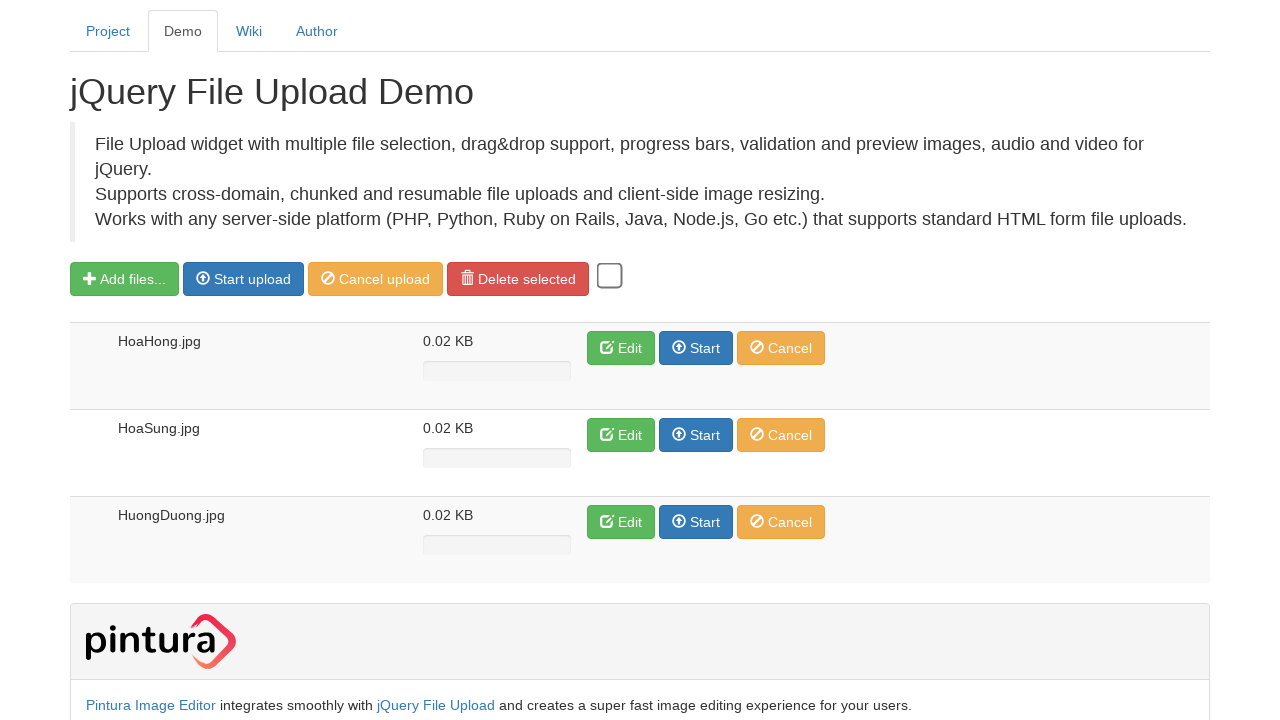

Clicked a start upload button to initiate file upload
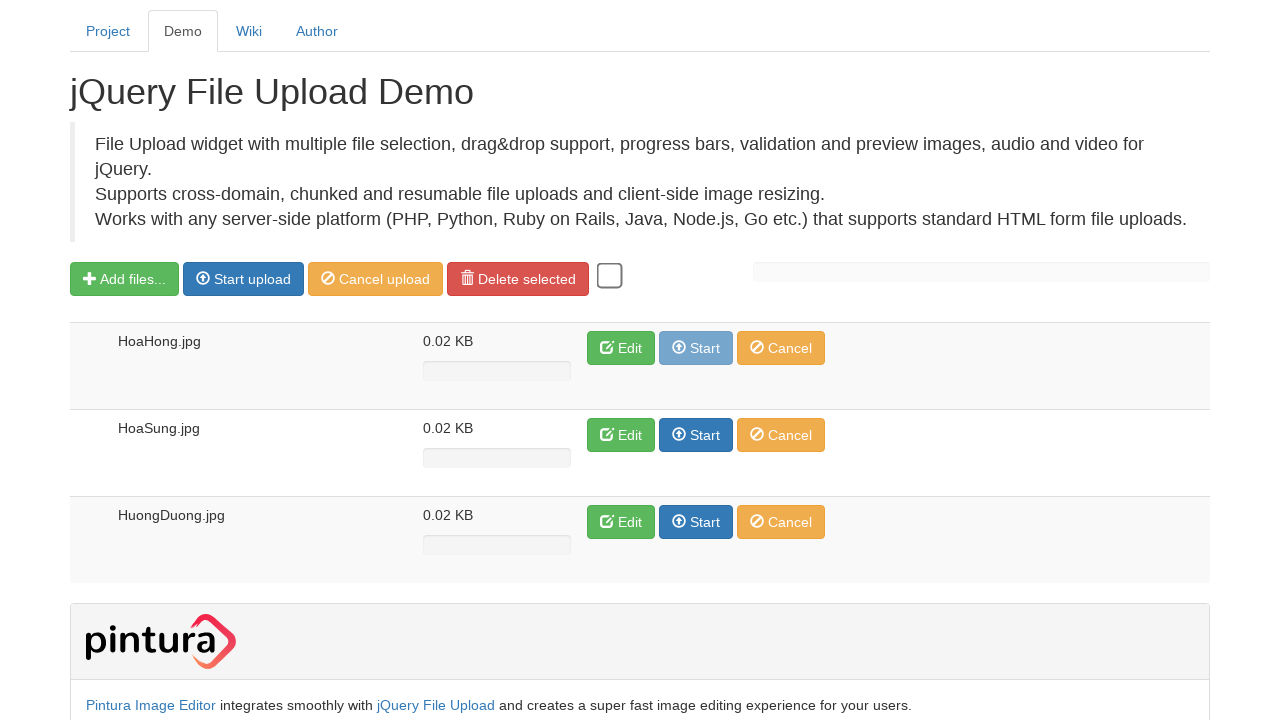

Waited 3 seconds for file upload to complete
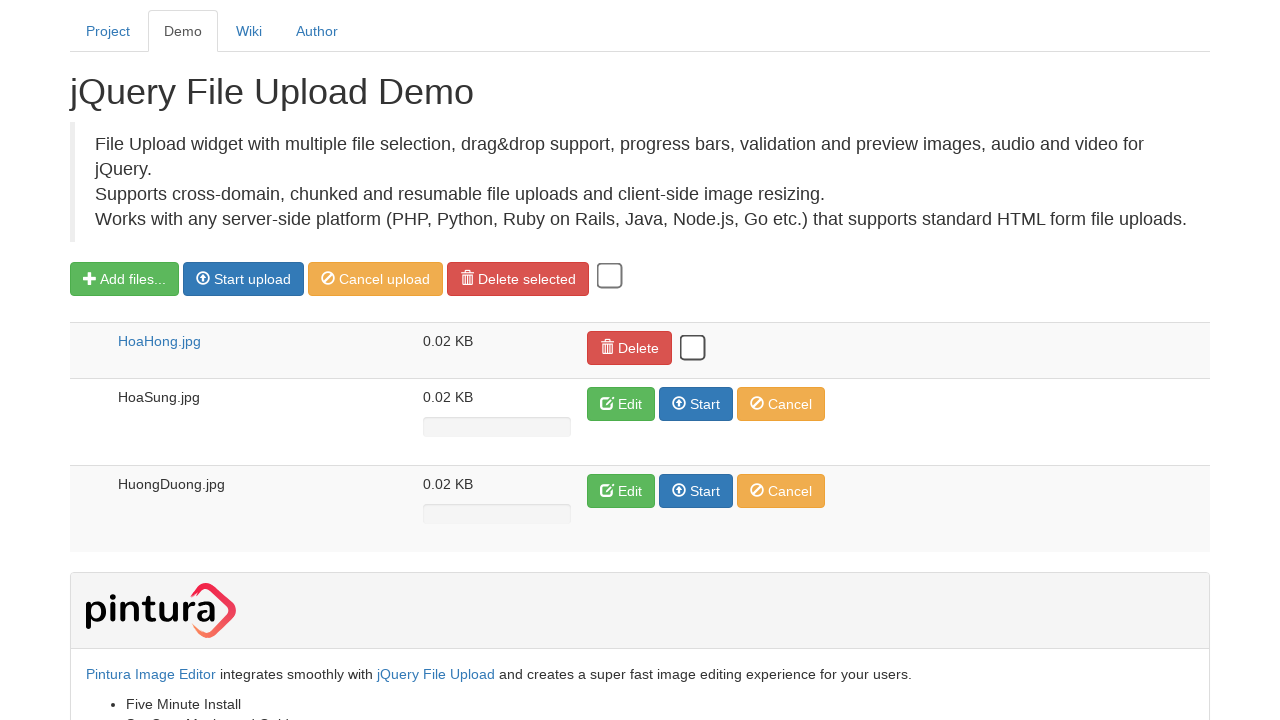

Clicked a start upload button to initiate file upload
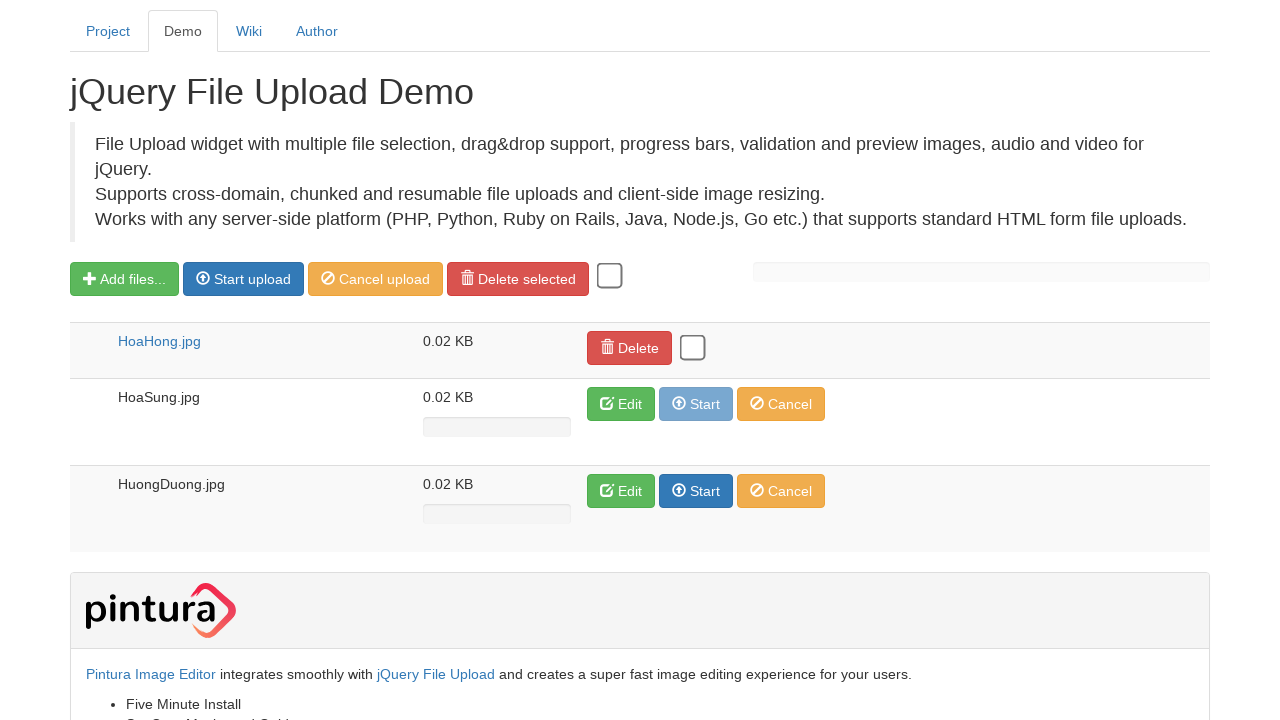

Waited 3 seconds for file upload to complete
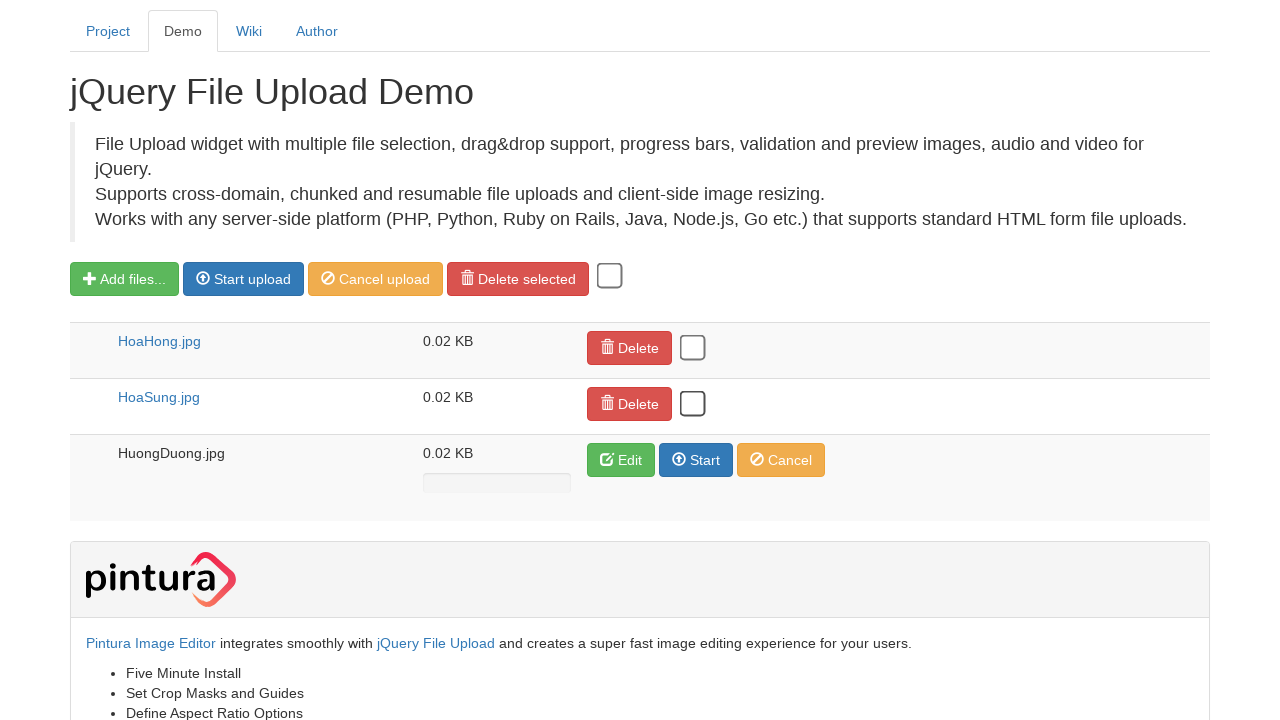

Clicked a start upload button to initiate file upload
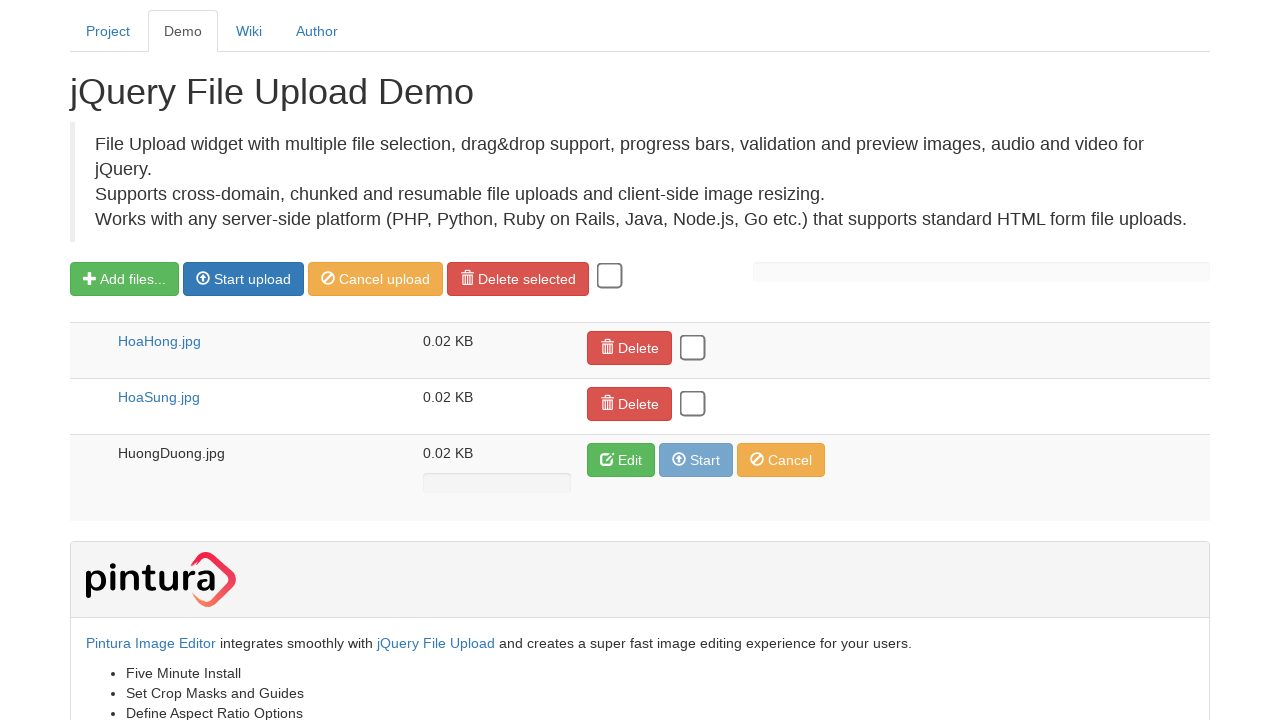

Waited 3 seconds for file upload to complete
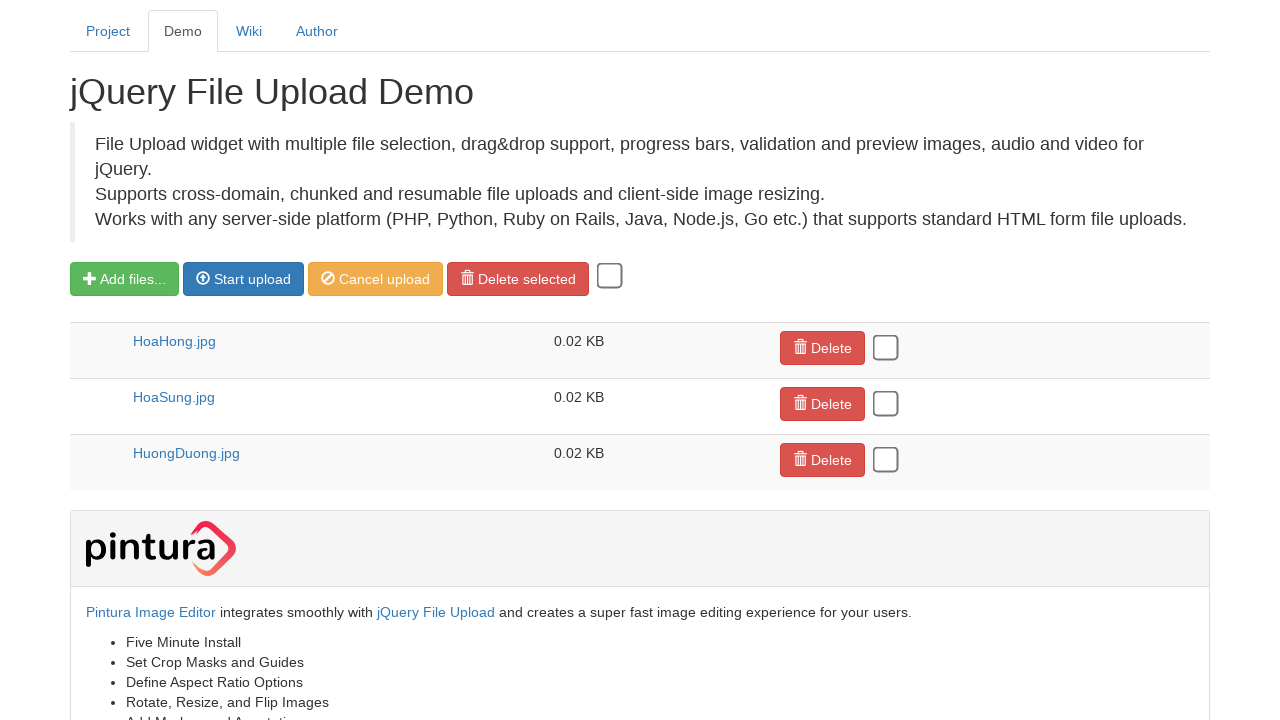

Verified first file 'HoaHong.jpg' appears in upload results
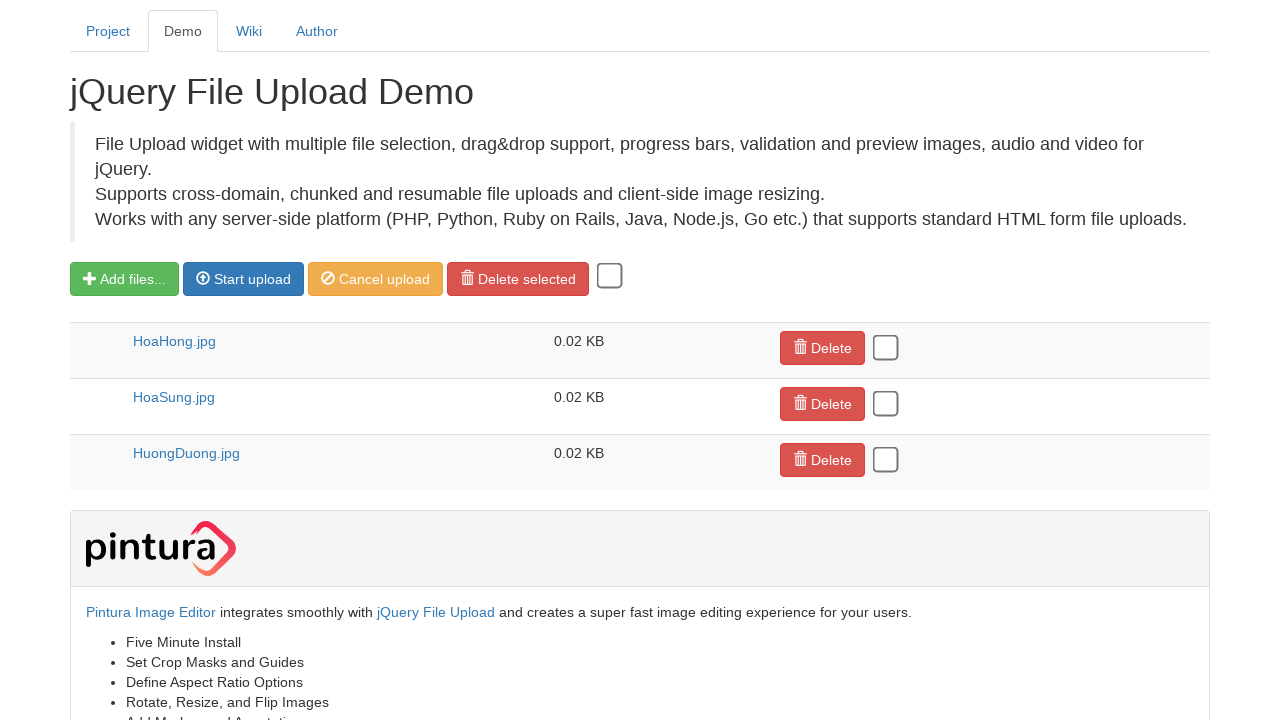

Verified second file 'HoaSung.jpg' appears in upload results
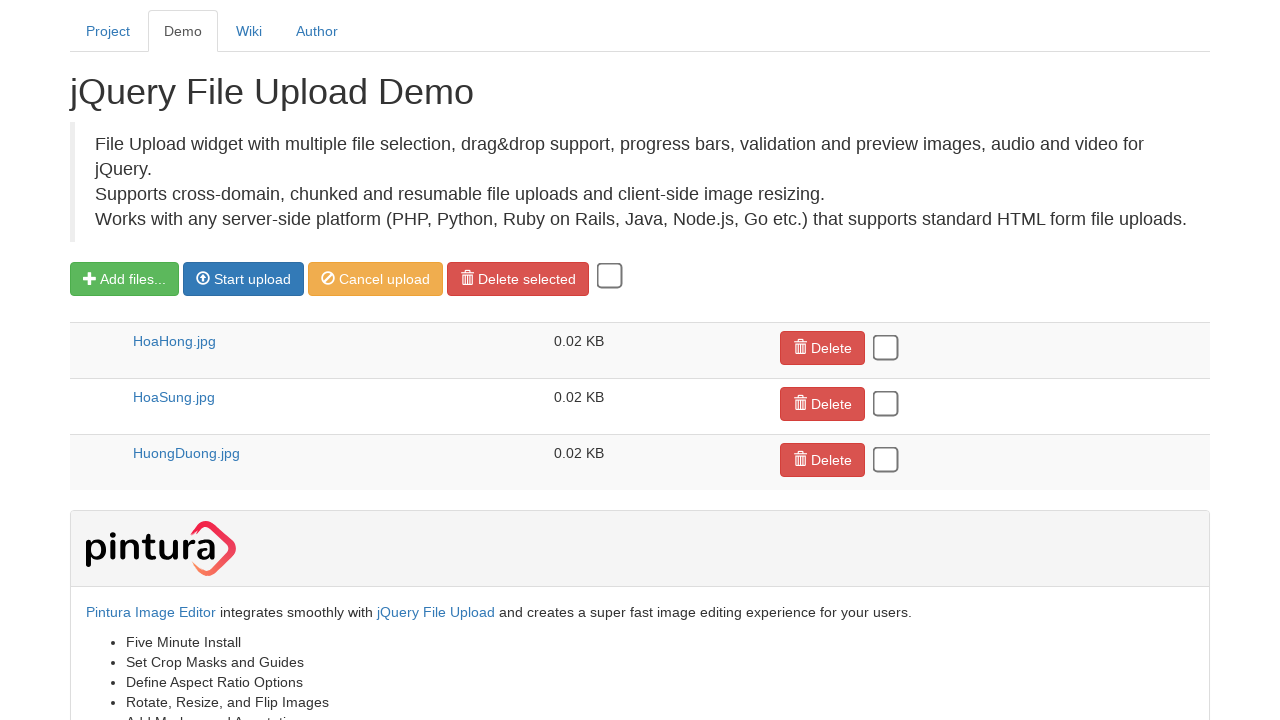

Verified third file 'HuongDuong.jpg' appears in upload results
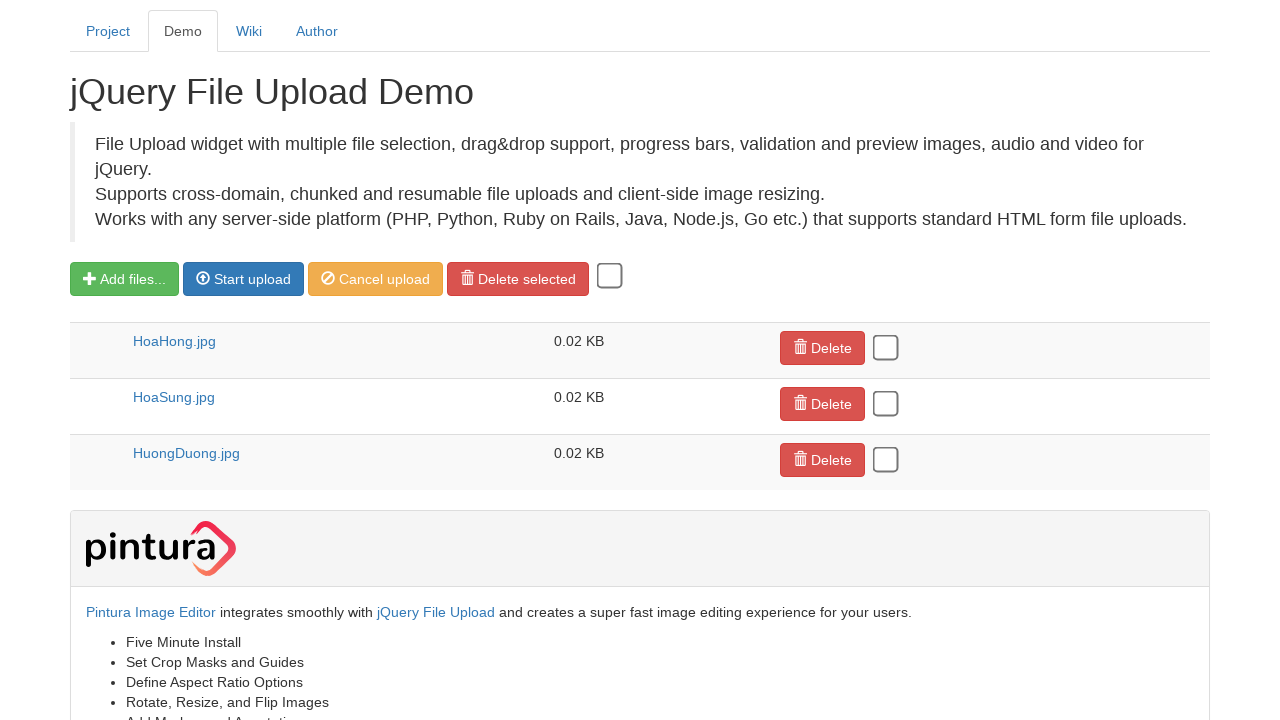

Cleaned up temporary directory and test files
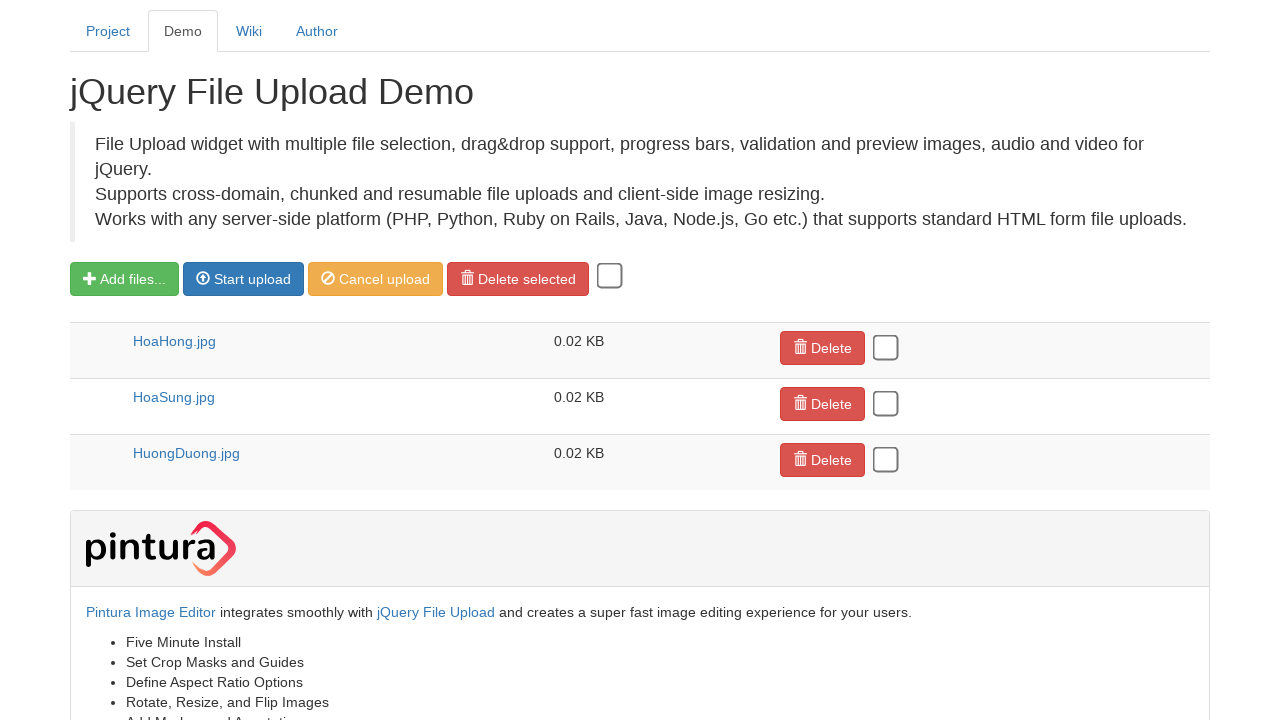

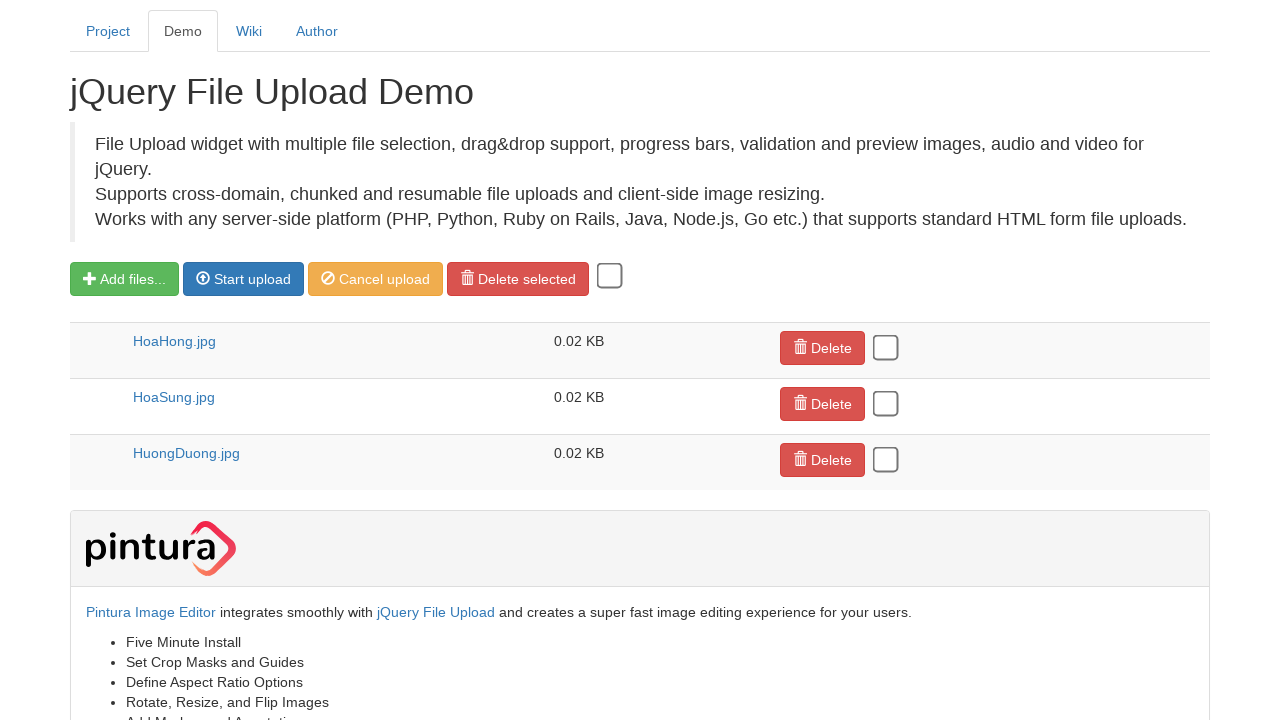